Tests CSS selector functionality by filling multiple input fields using various CSS selector patterns including ID, class, and attribute selectors with contains, starts-with, and ends-with matching.

Starting URL: https://syntaxprojects.com/cssSelector.php

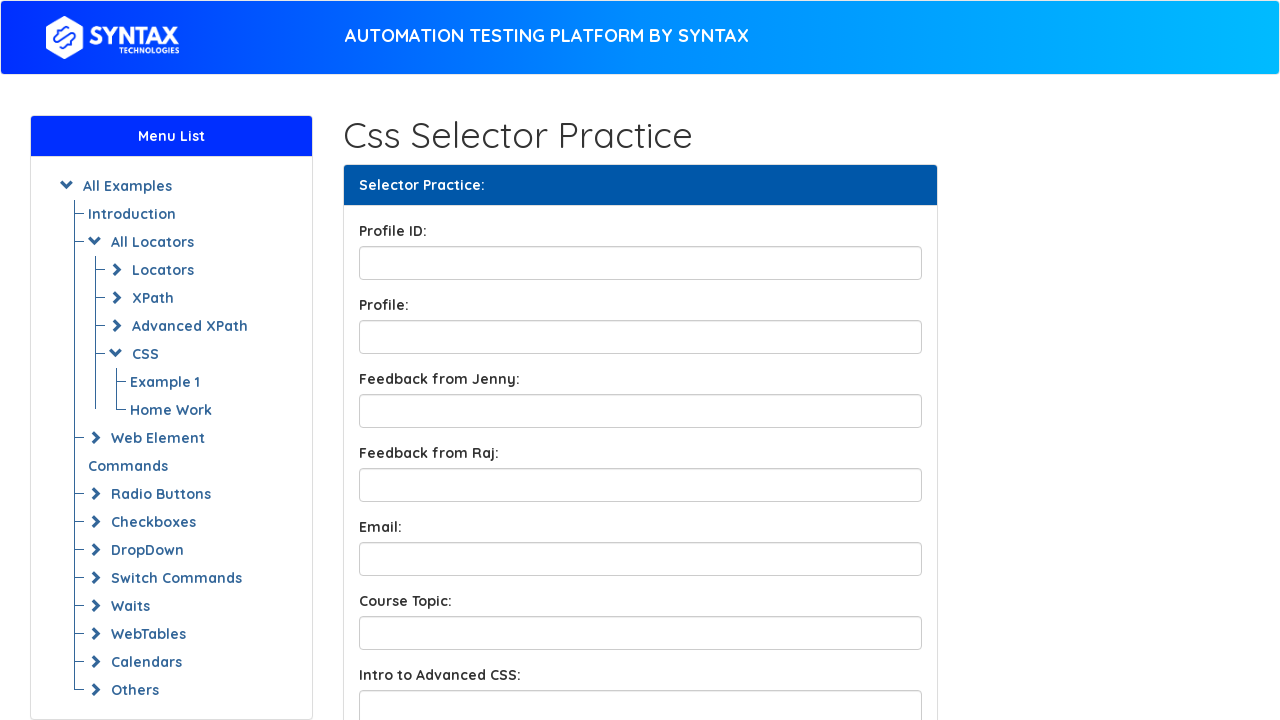

Filled profileID input field with 'helo' using ID selector on input[id='profileID']
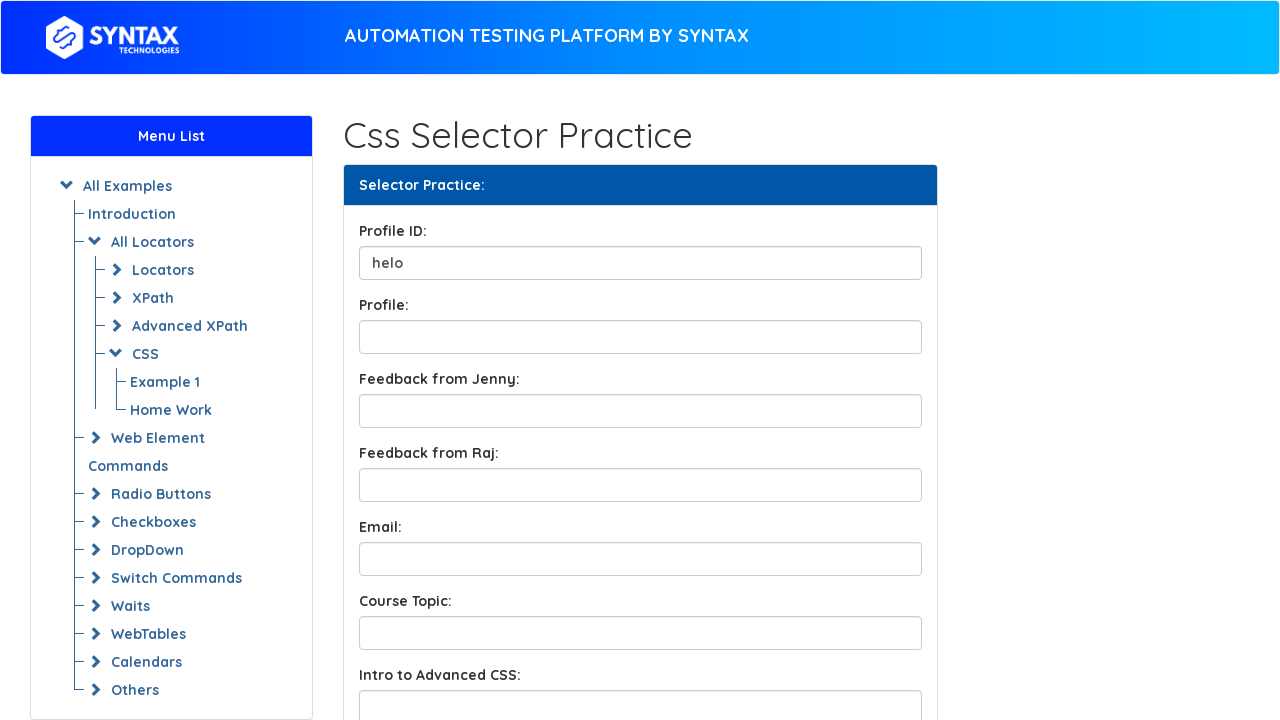

Filled profileBox input field with 'abracadabra' using ID selector on input#profileBox
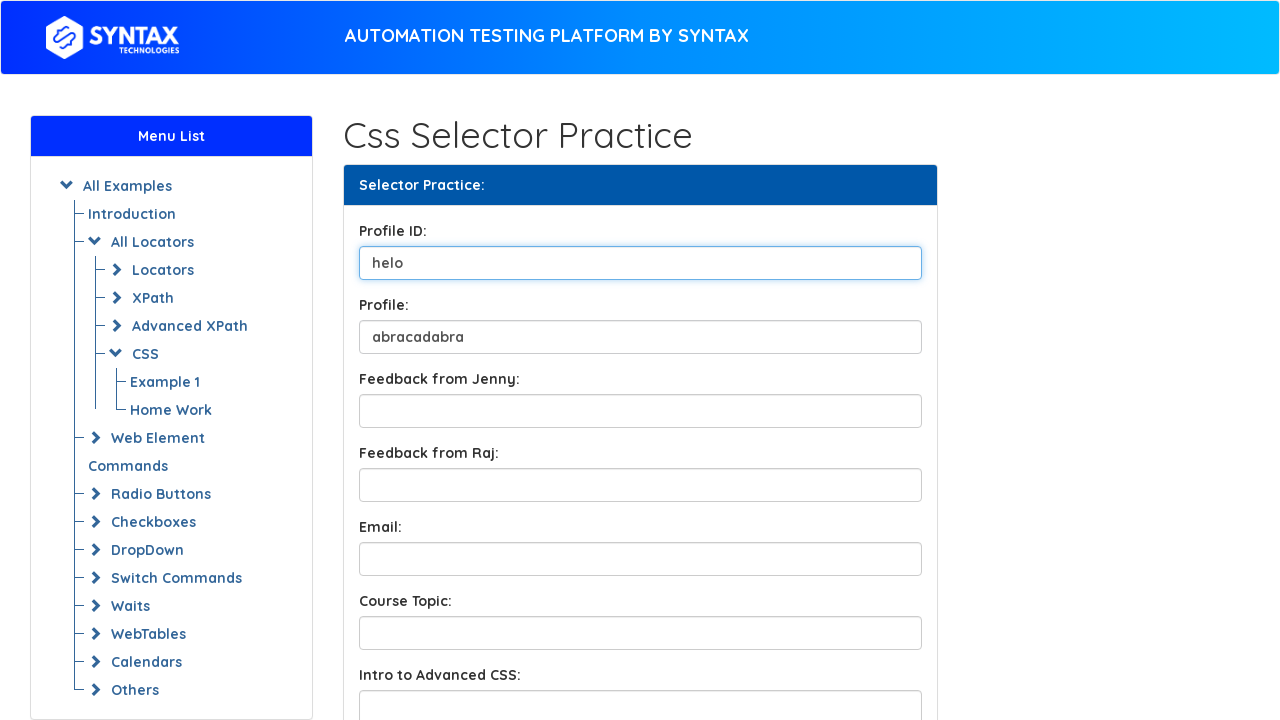

Filled feedbackBox1 input field with 'the website is too slow' using class selector on input.form-control.feedbackBox1
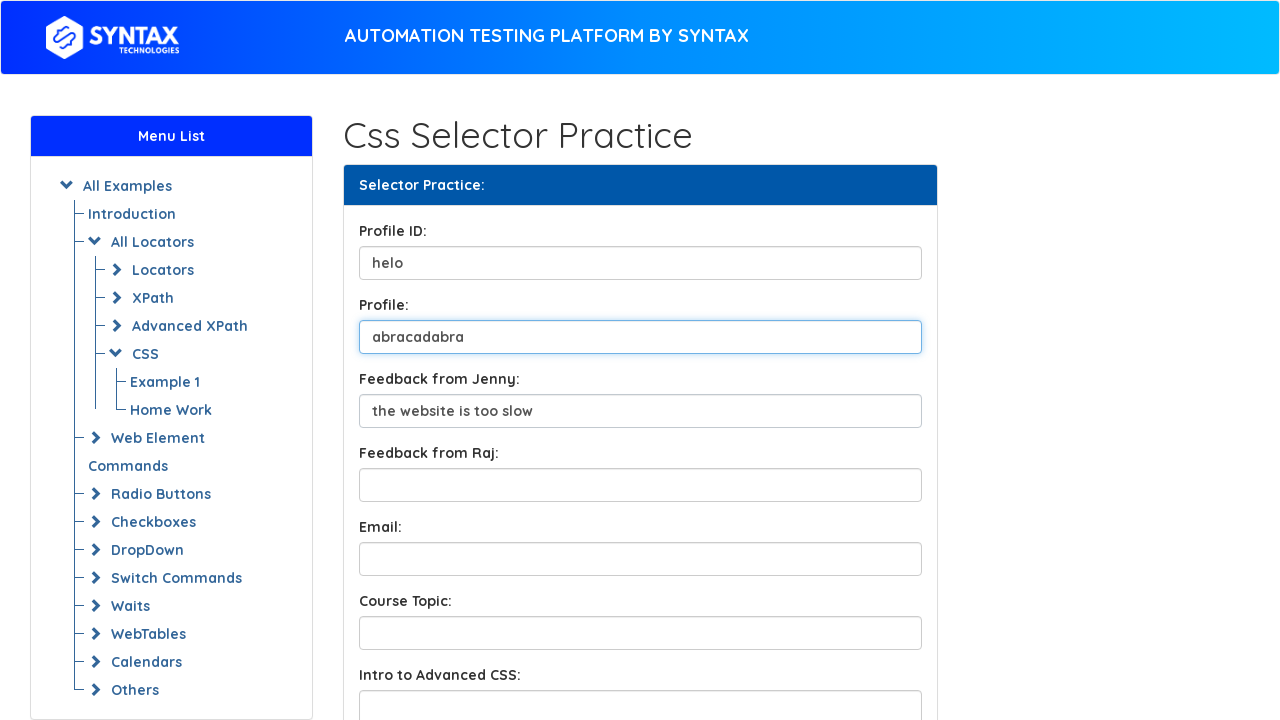

Filled input field with 'selenium' using contains attribute selector for contentInput on input[name*='contentInput']
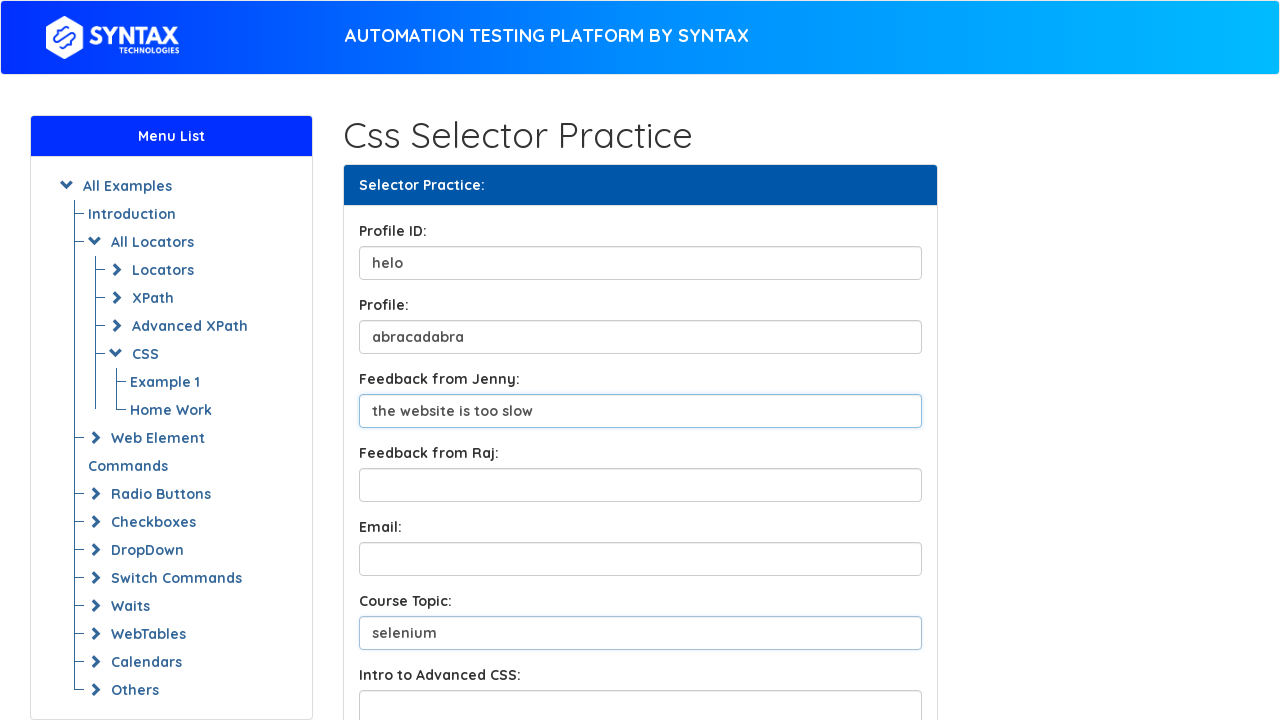

Filled input field with 'easy' using starts-with attribute selector for IntroInput on input[name^='IntroInput']
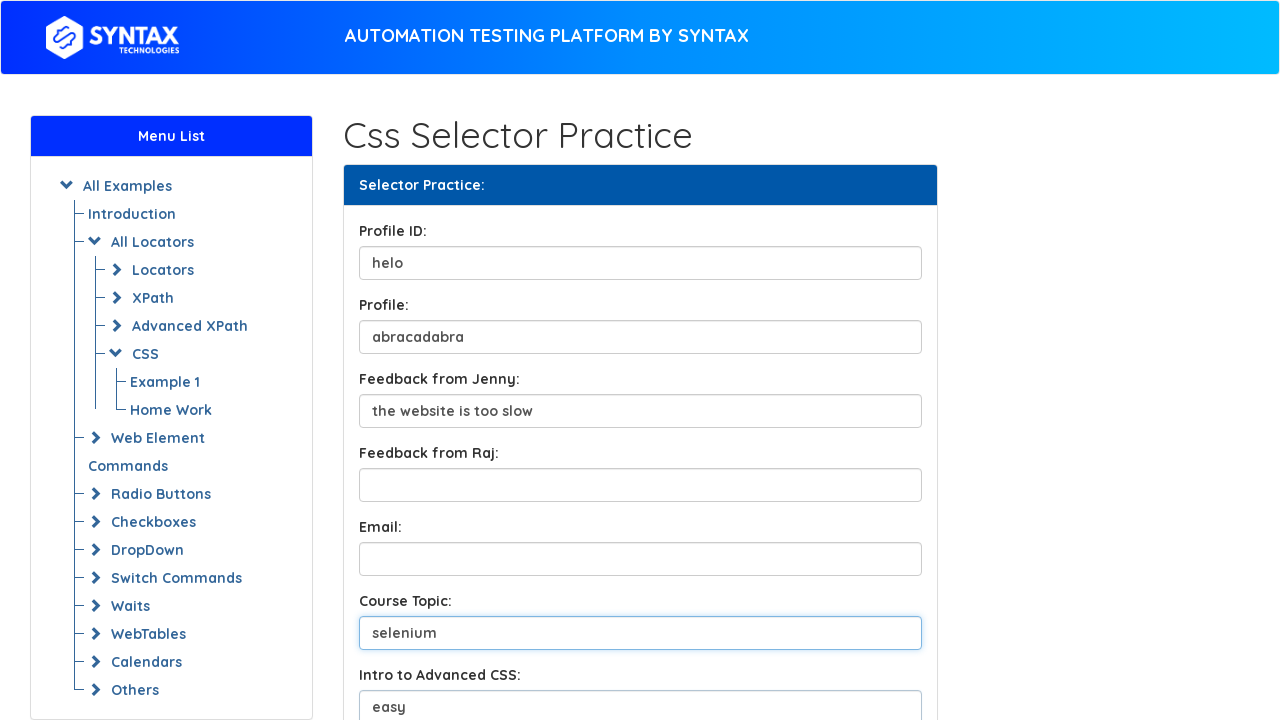

Filled input field with 'welldone' using ends-with attribute selector for Input on input[name$='Input']
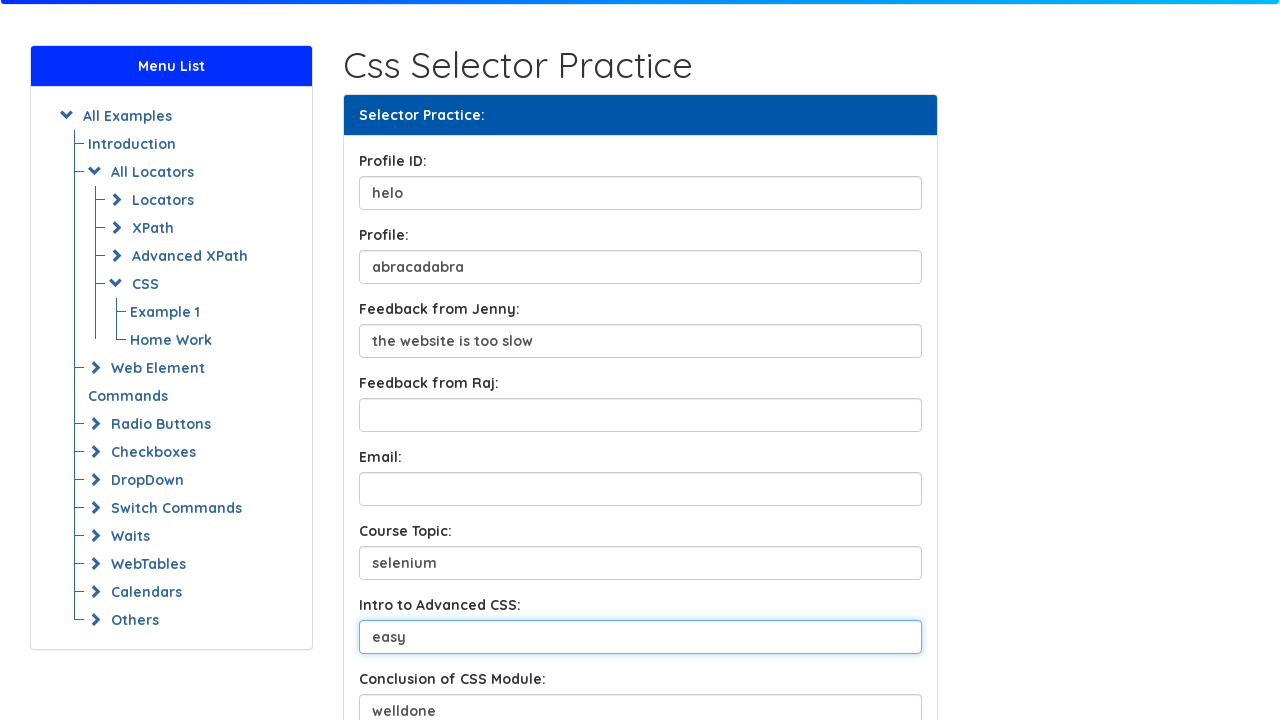

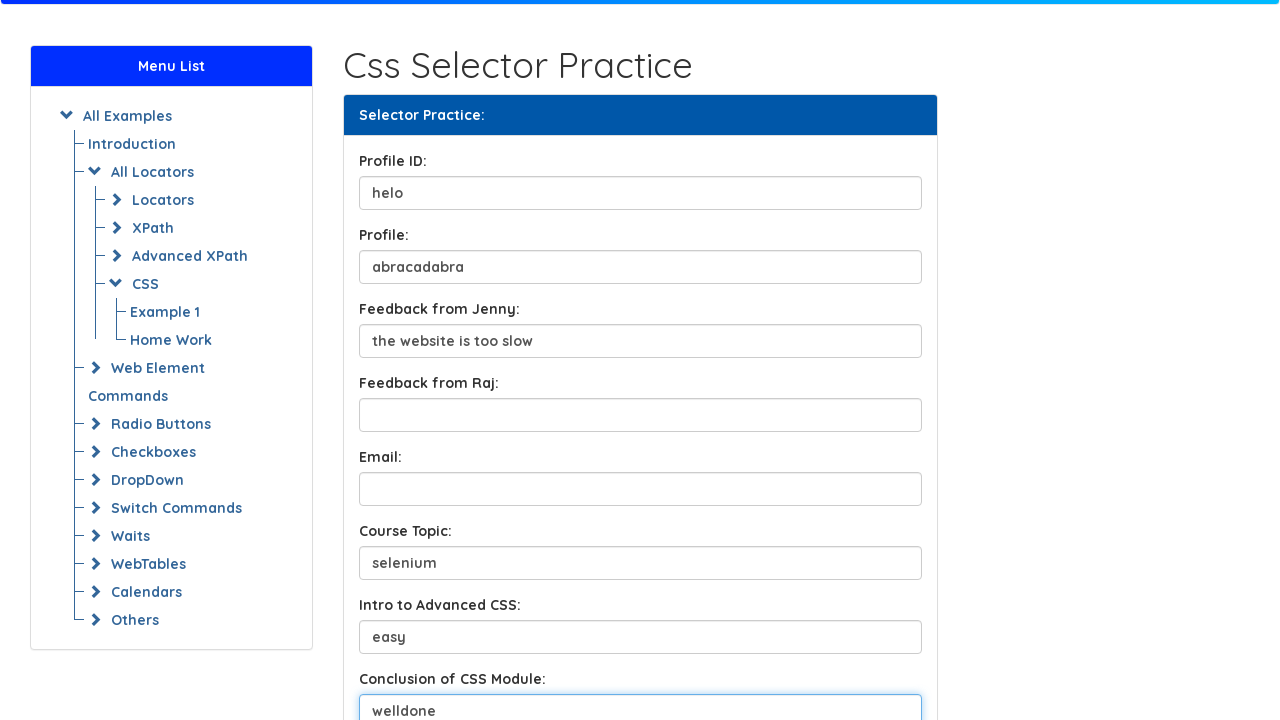